Tests the sign-up flow by clicking sign up and filling in registration details

Starting URL: https://draftvision-ai-cfd79.web.app/

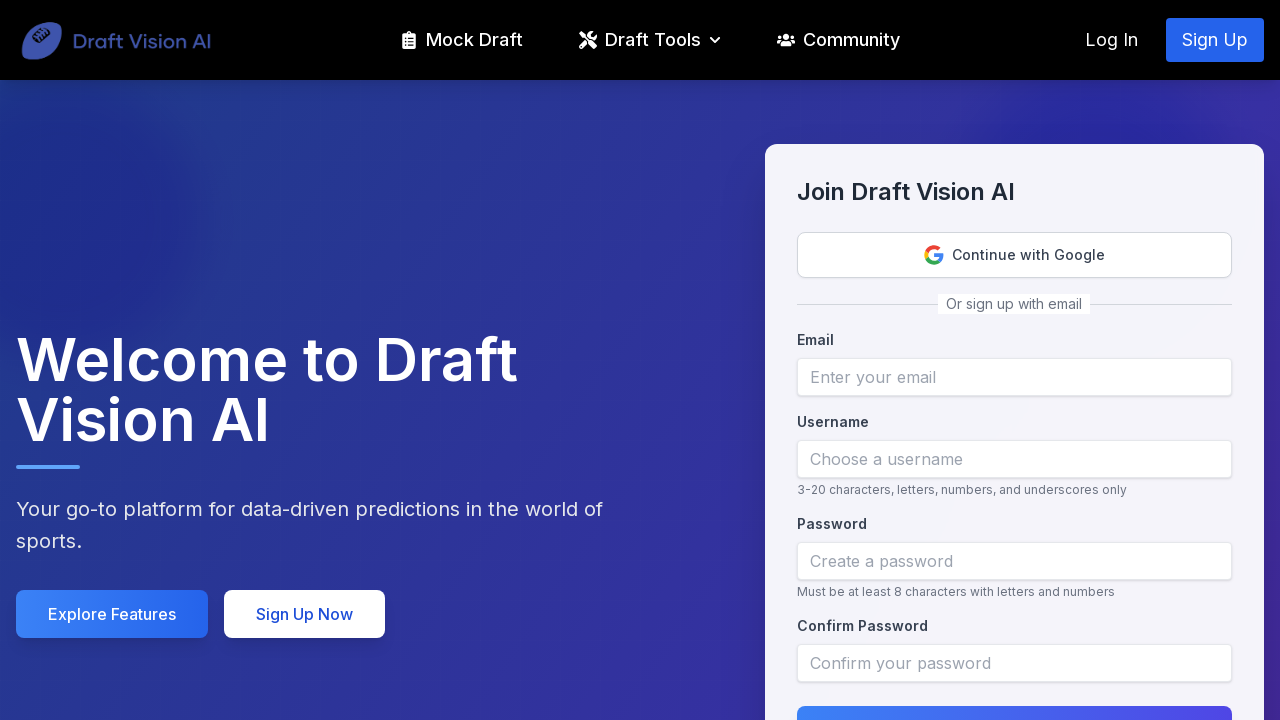

Waited for Sign Up button to be visible
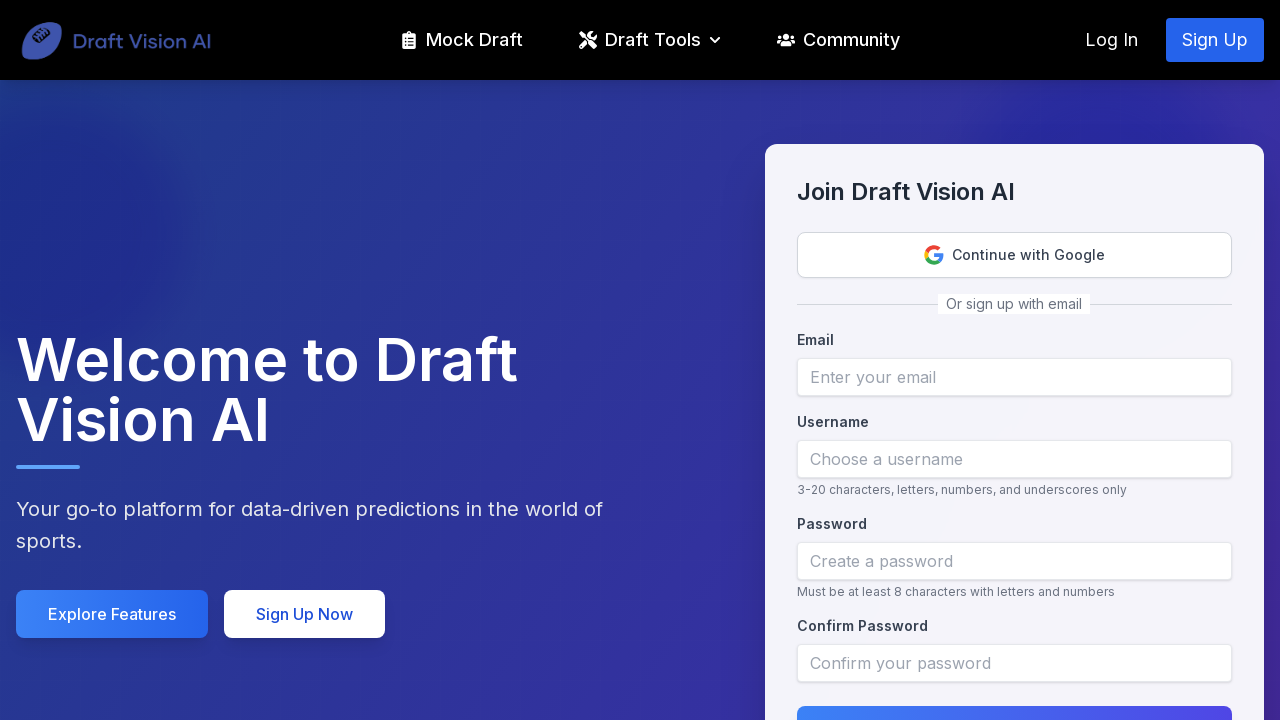

Clicked Sign Up button in navigation at (1215, 40) on button:has-text('Sign Up')
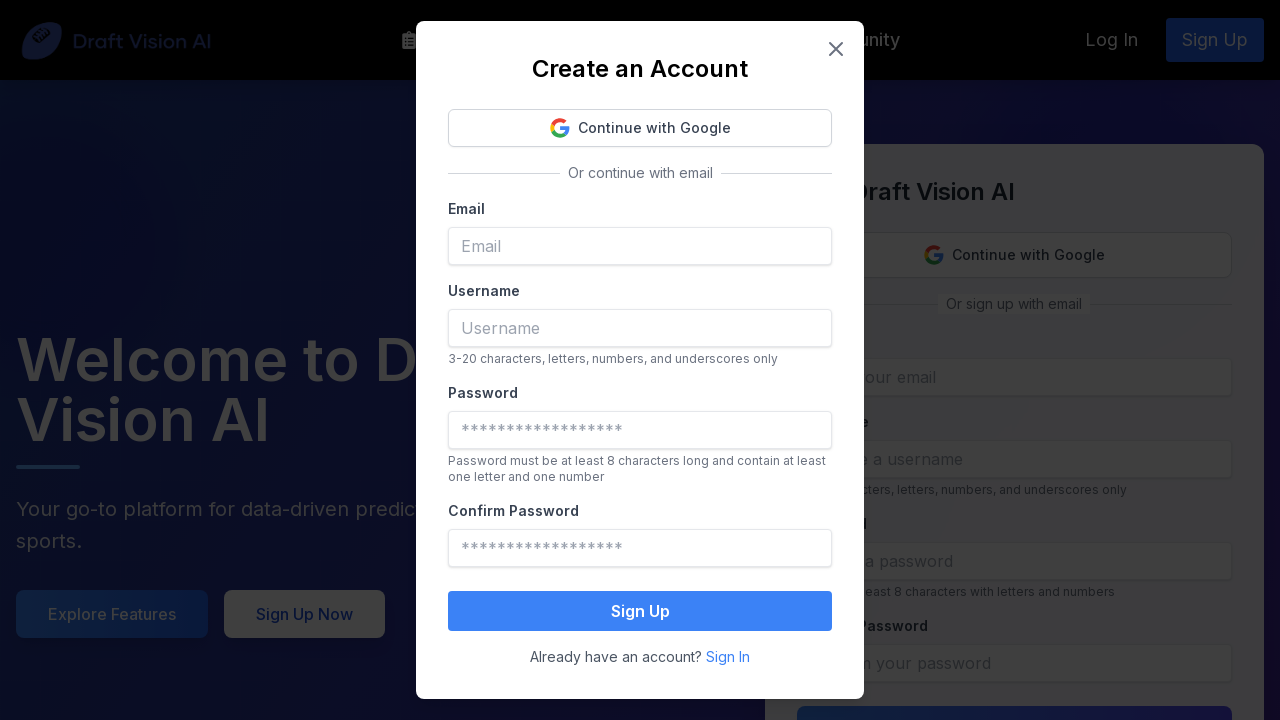

Generated unique email: test+beabad53@email.com
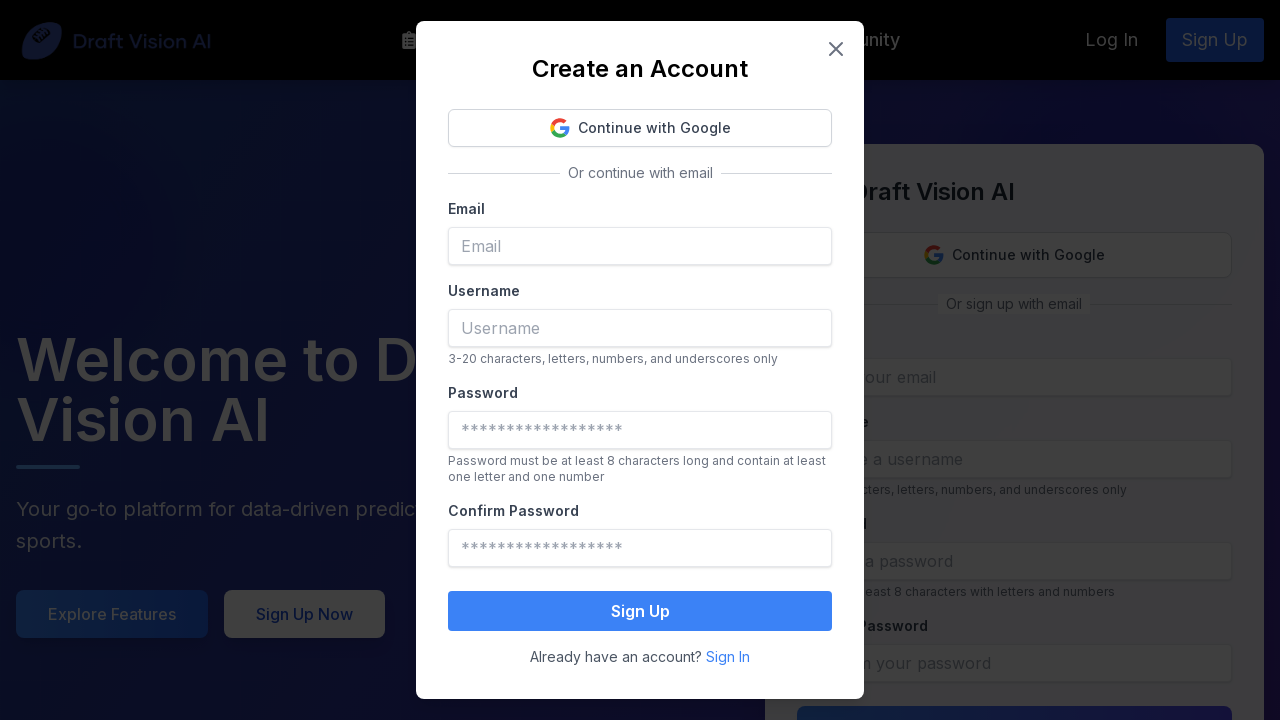

Waited for signup email field to be visible
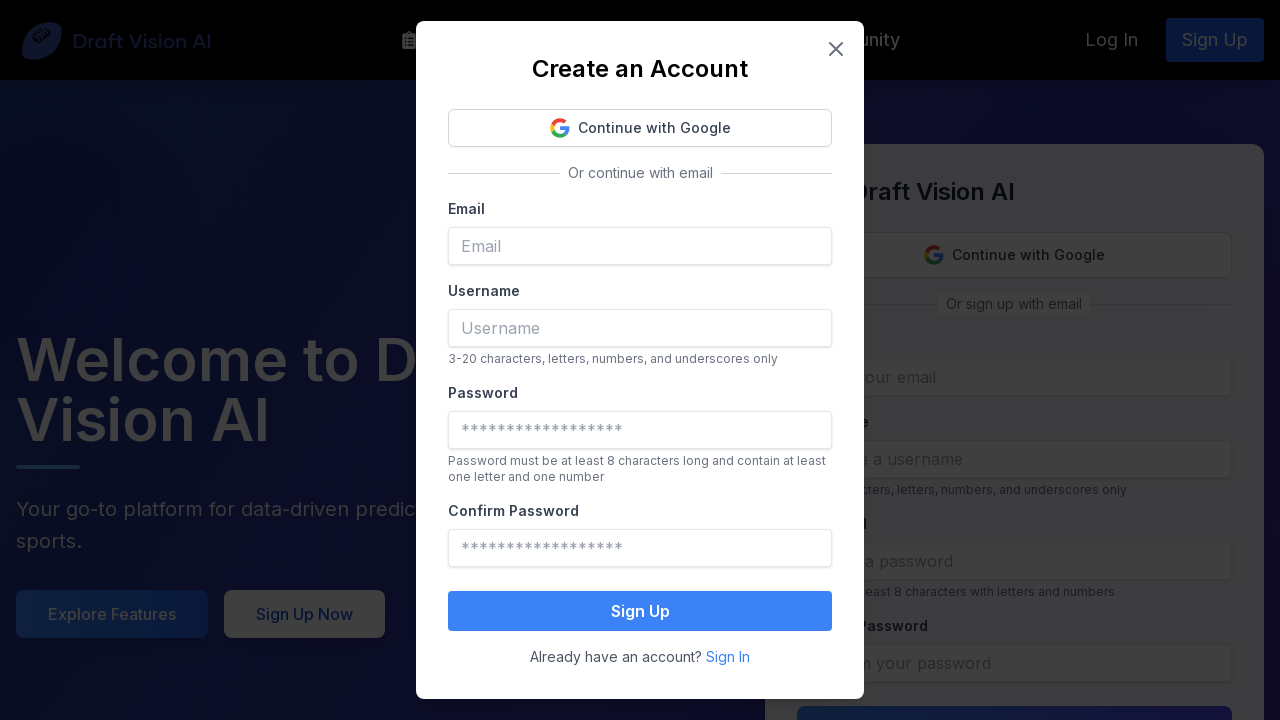

Filled signup email field with test+beabad53@email.com on #signup-email
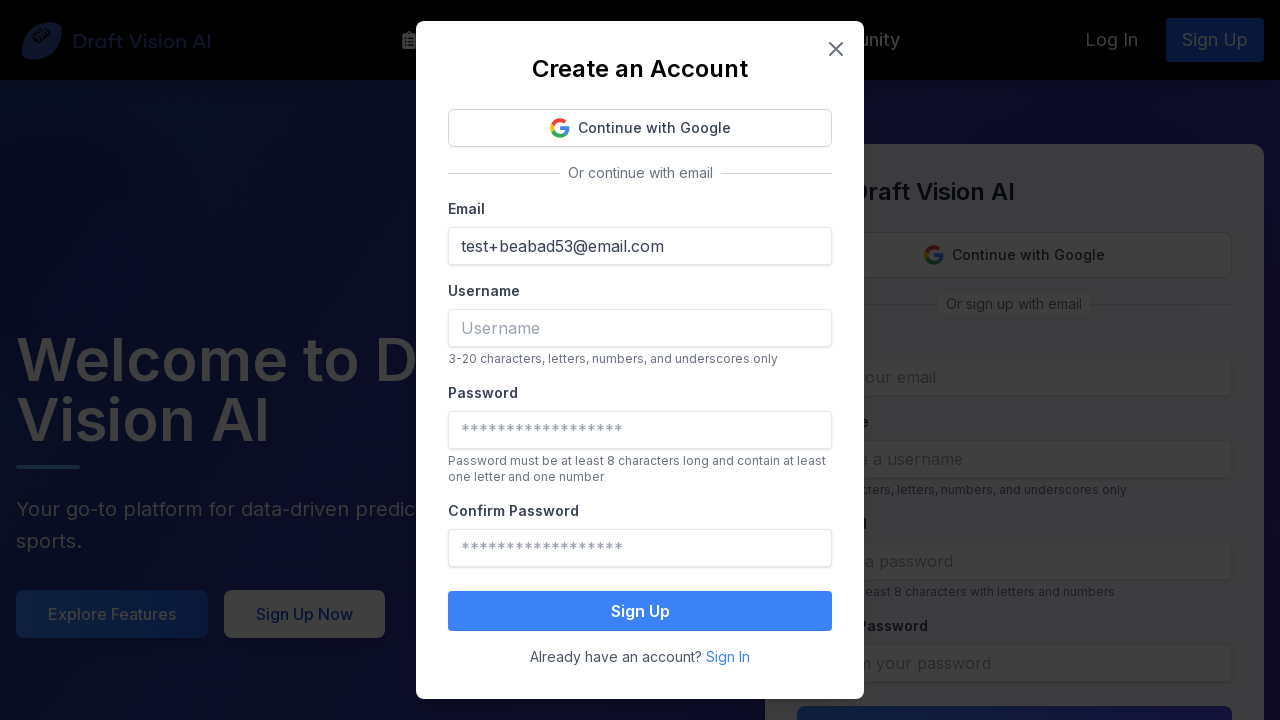

Filled signup username field with 'tester' on #signup-username
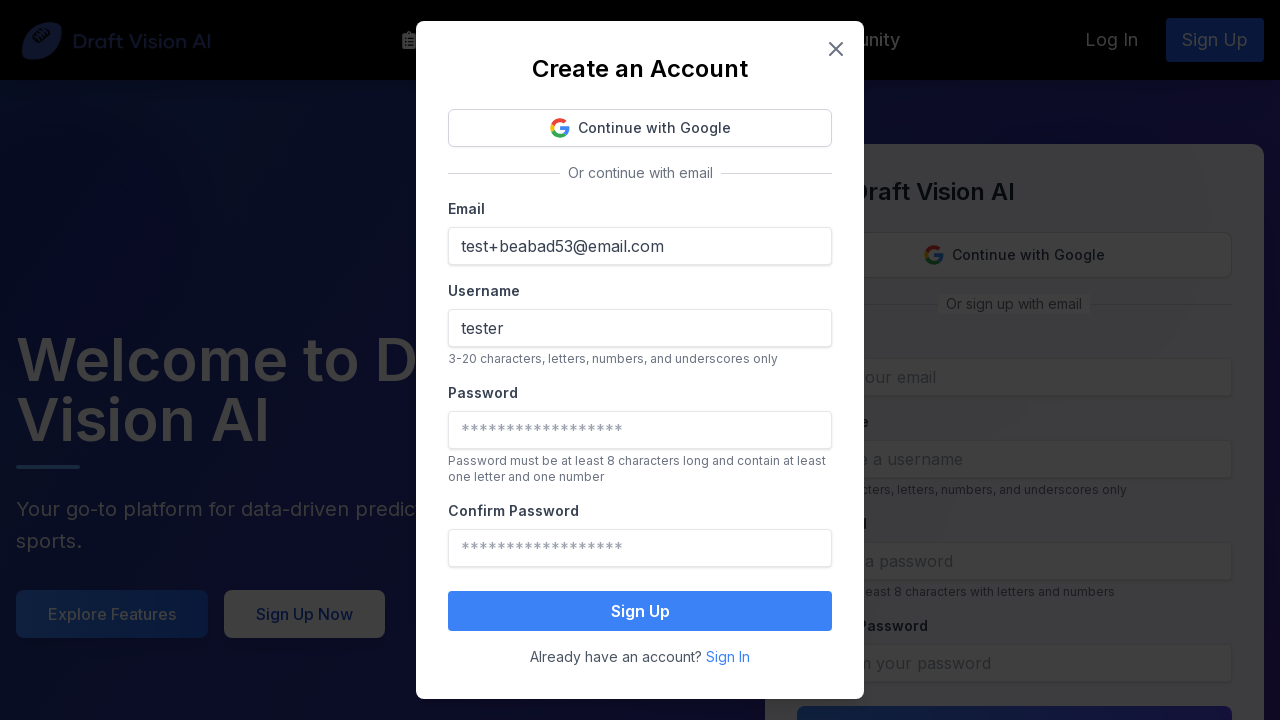

Filled signup password field on #signup-password
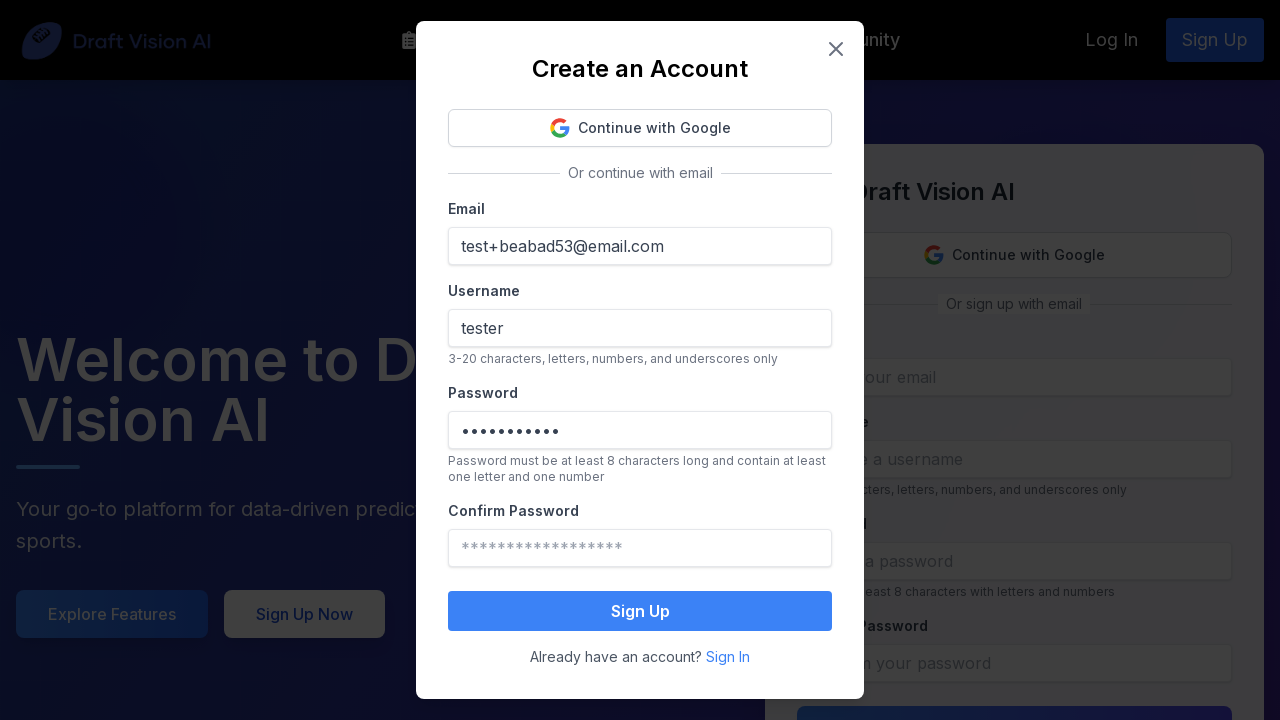

Filled confirm password field on #confirm-password
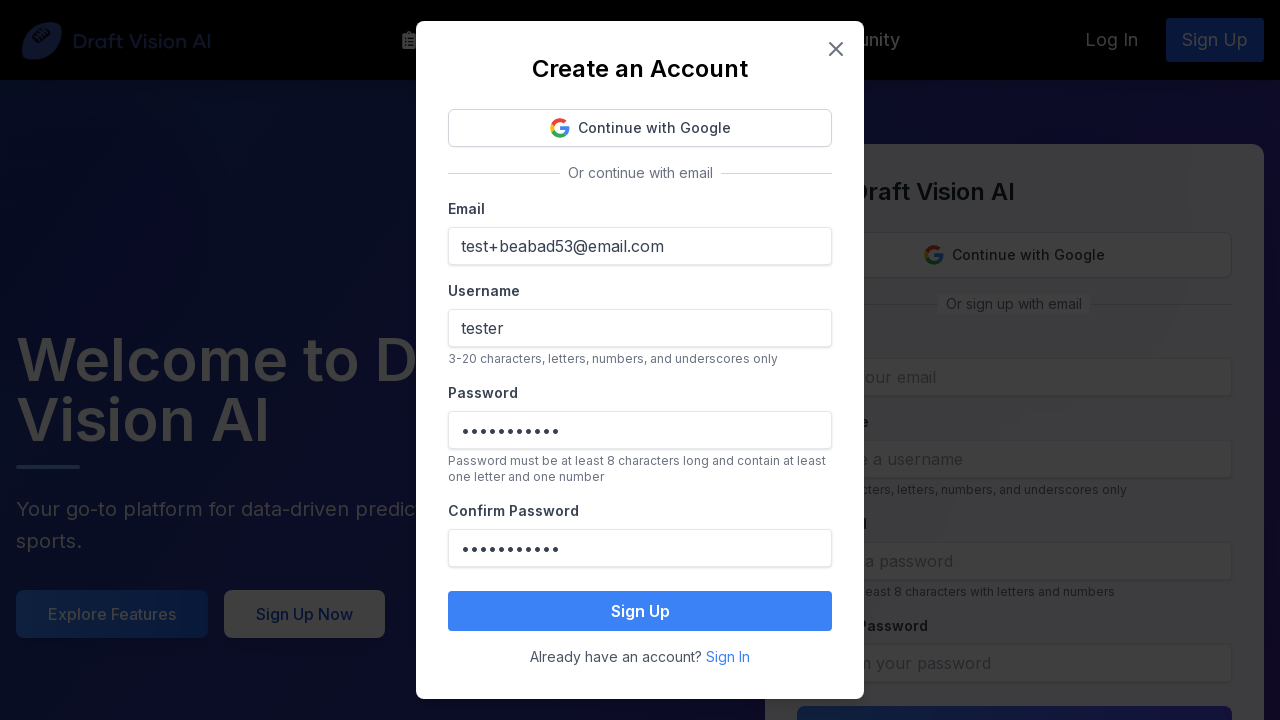

Clicked Sign Up button to submit registration form at (640, 611) on button[type='submit']:has-text('Sign Up')
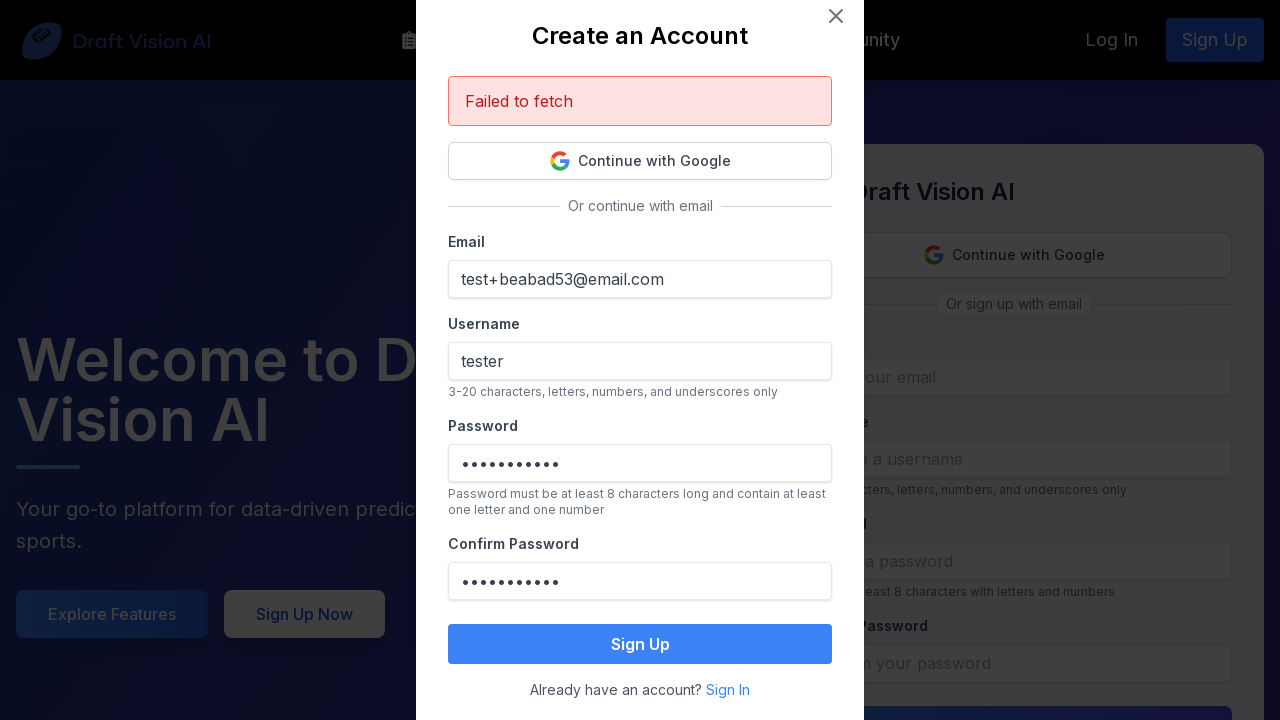

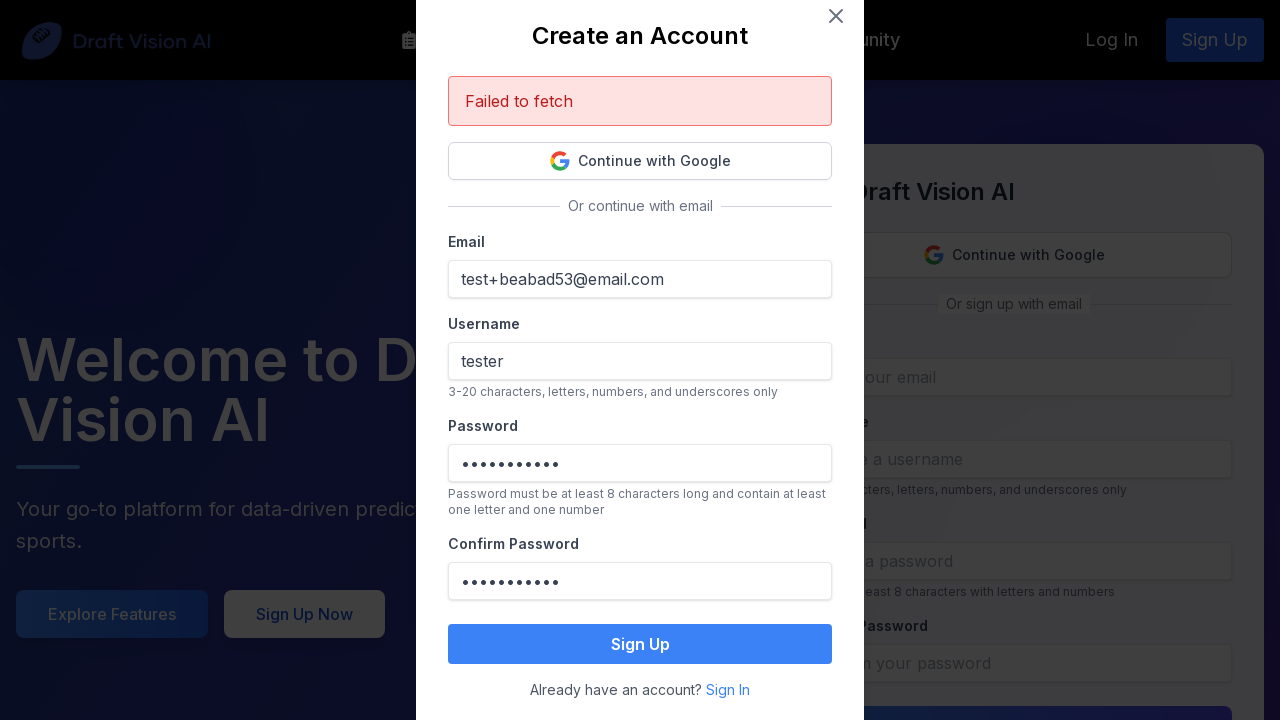